Navigates to an automation practice page and counts the number of links in the footer section

Starting URL: https://www.rahulshettyacademy.com/AutomationPractice/

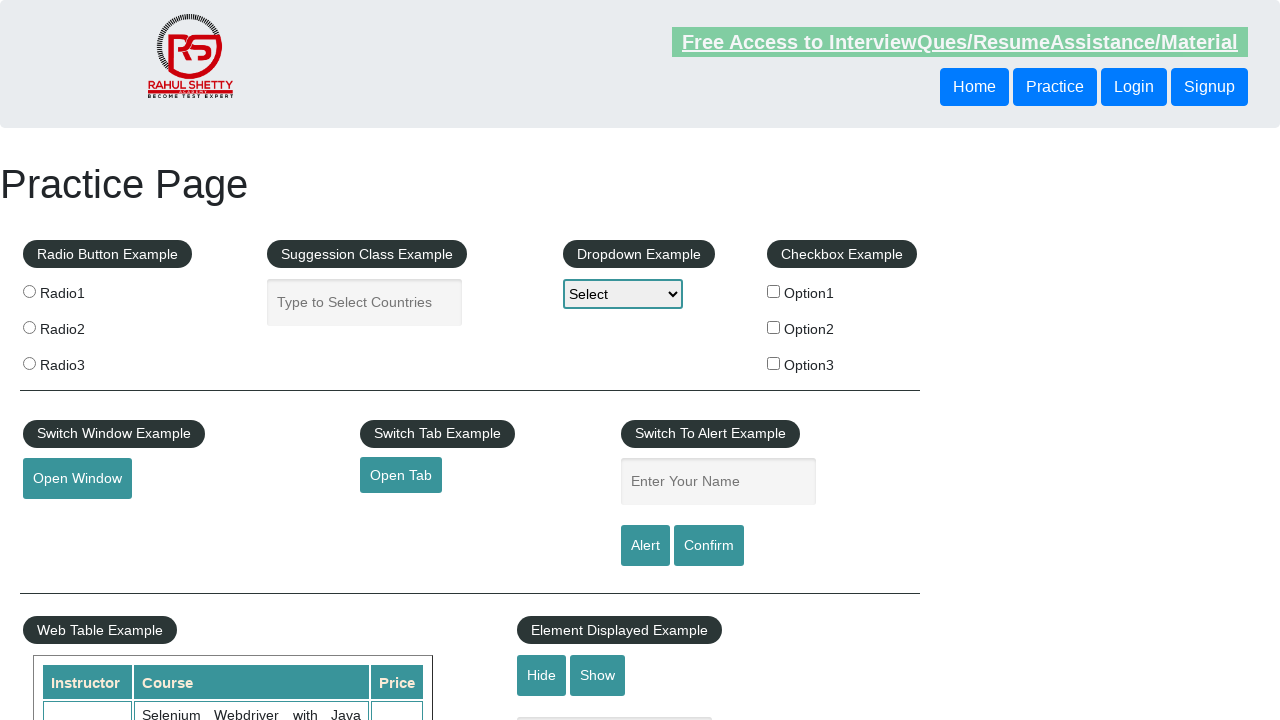

Navigated to automation practice page
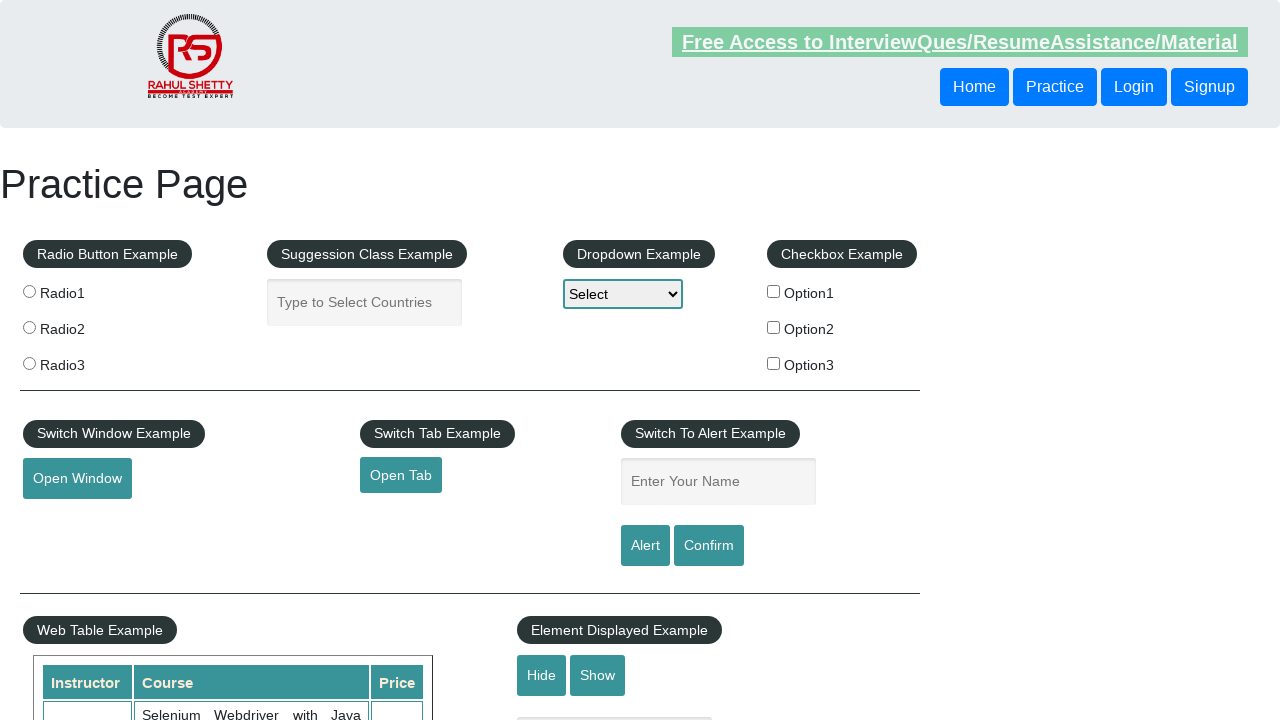

Footer section loaded successfully
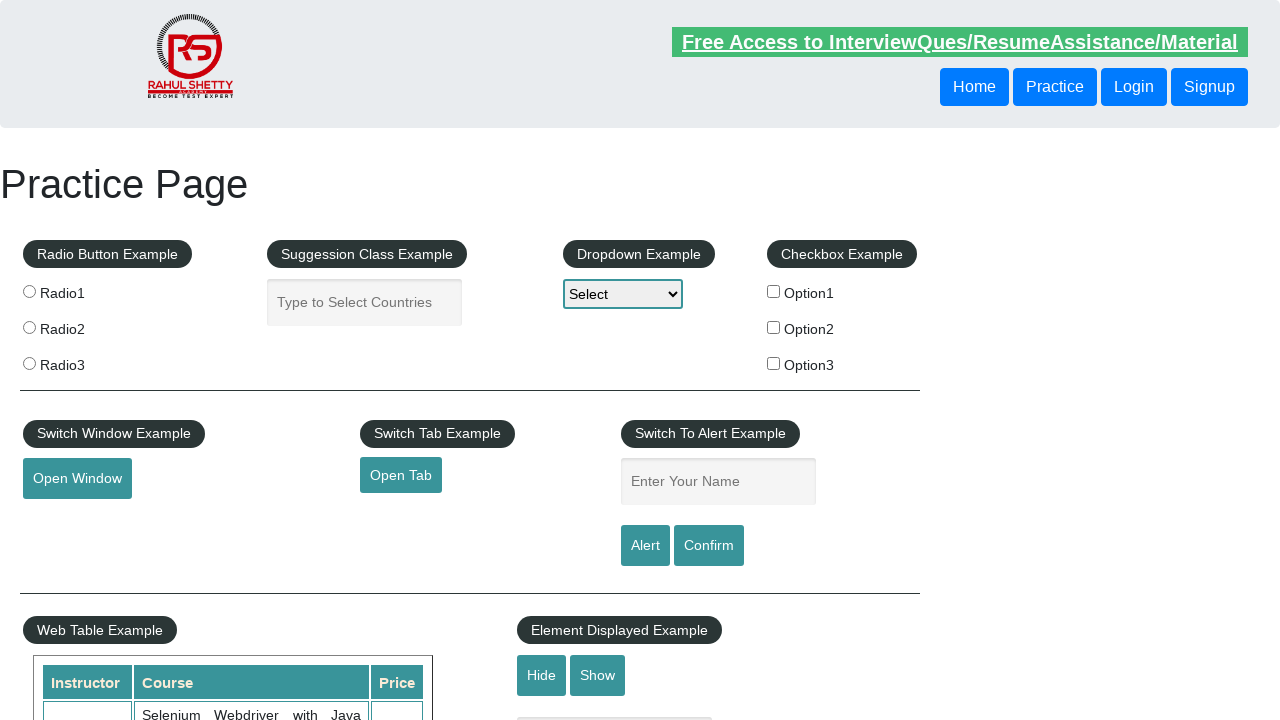

Located all links in footer section
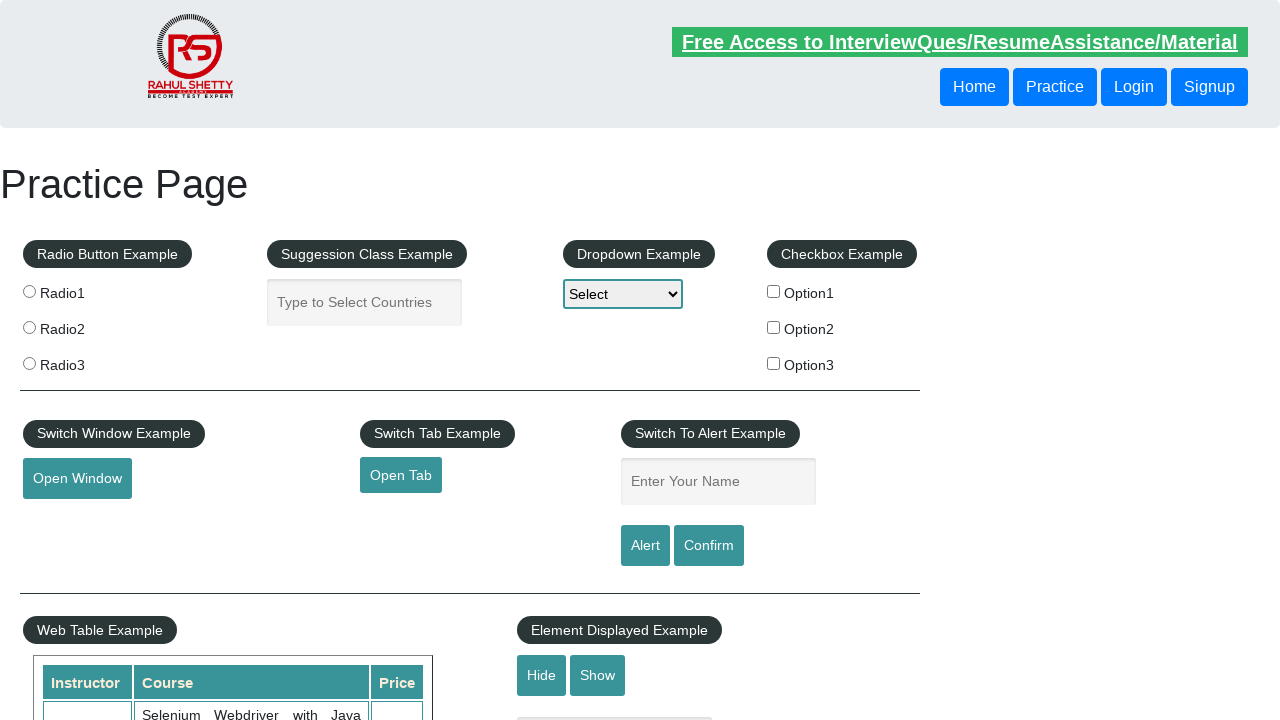

First footer link is ready
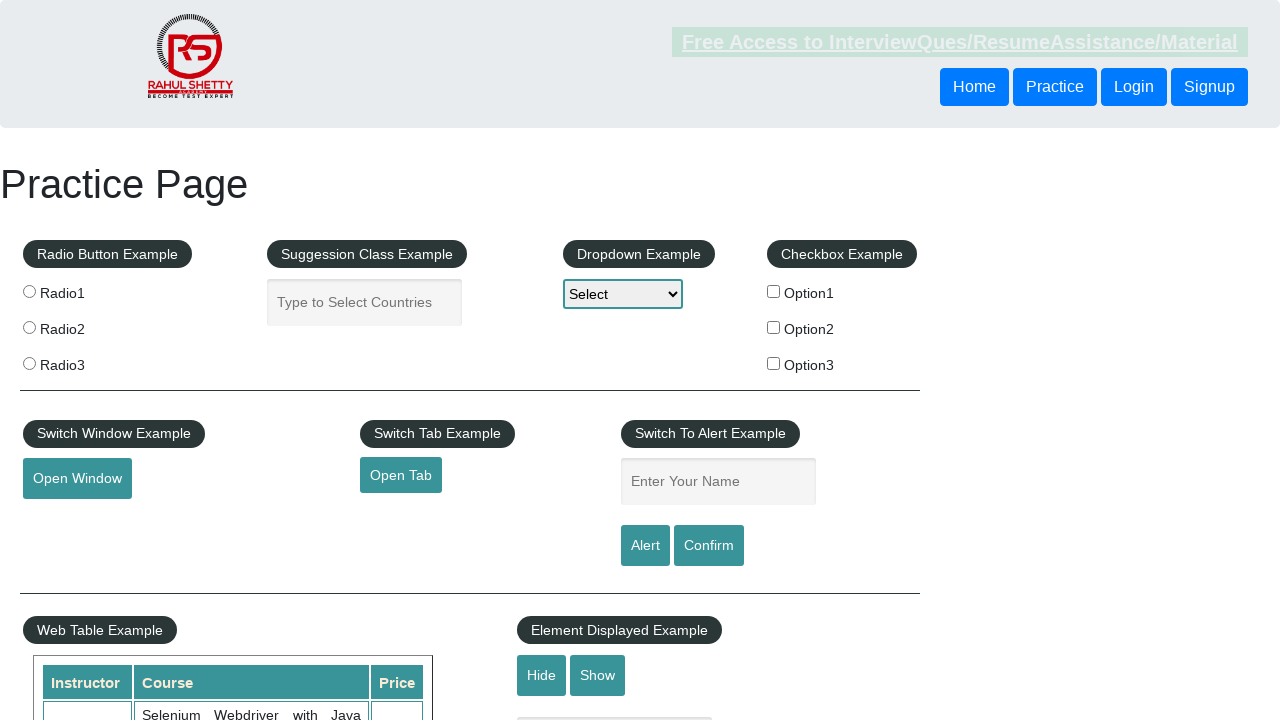

Counted 20 links in the footer section
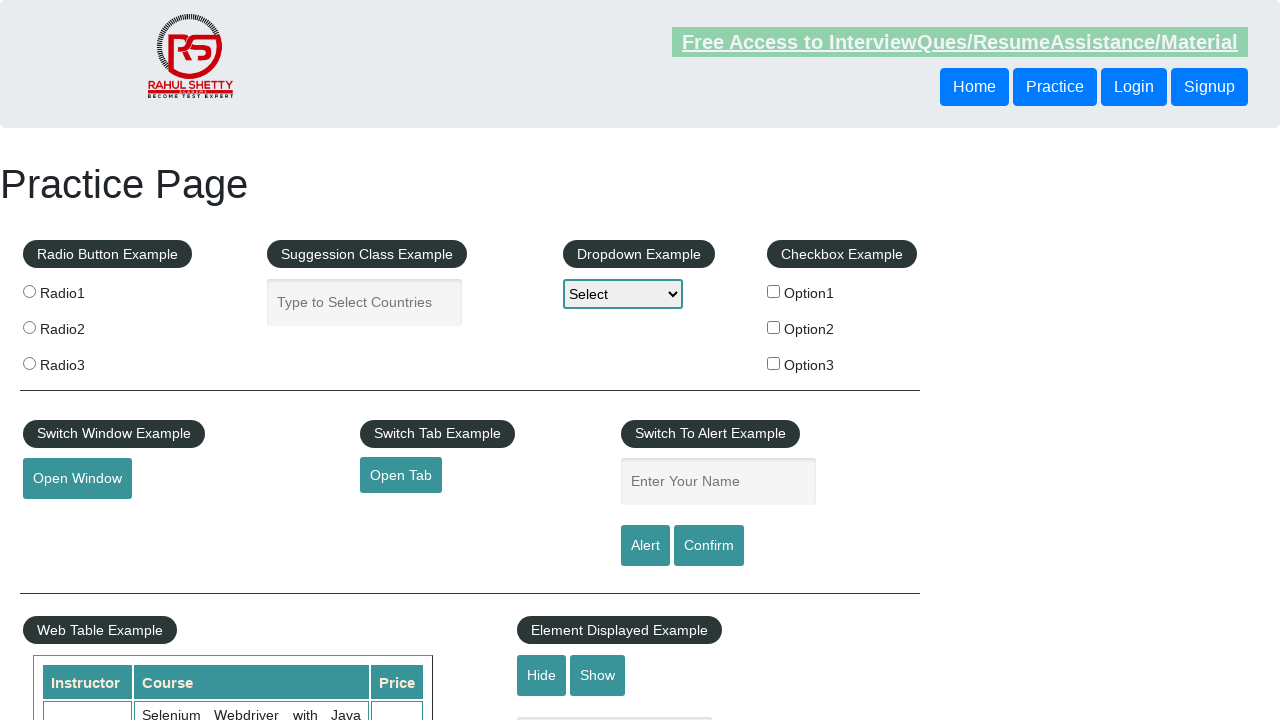

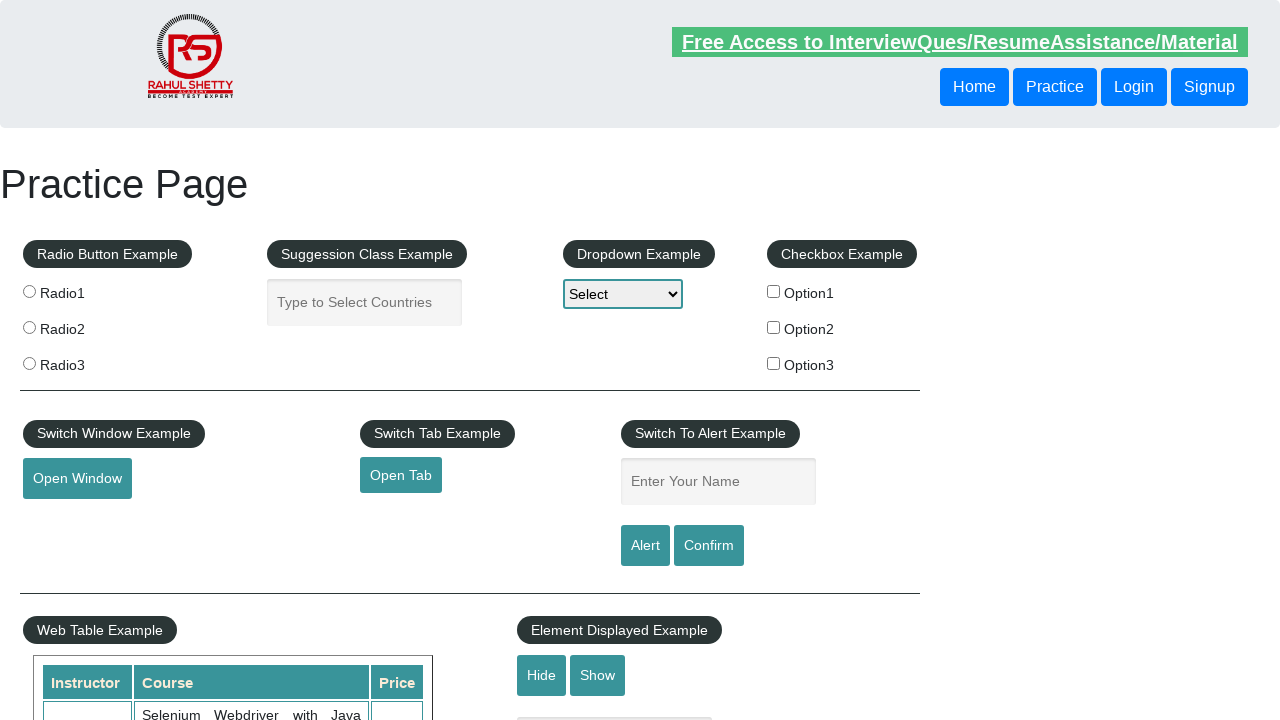